Tests cookie management functionality by getting existing cookies, adding a new cookie, and deleting cookies on the TechProEducation website

Starting URL: https://techproeducation.com

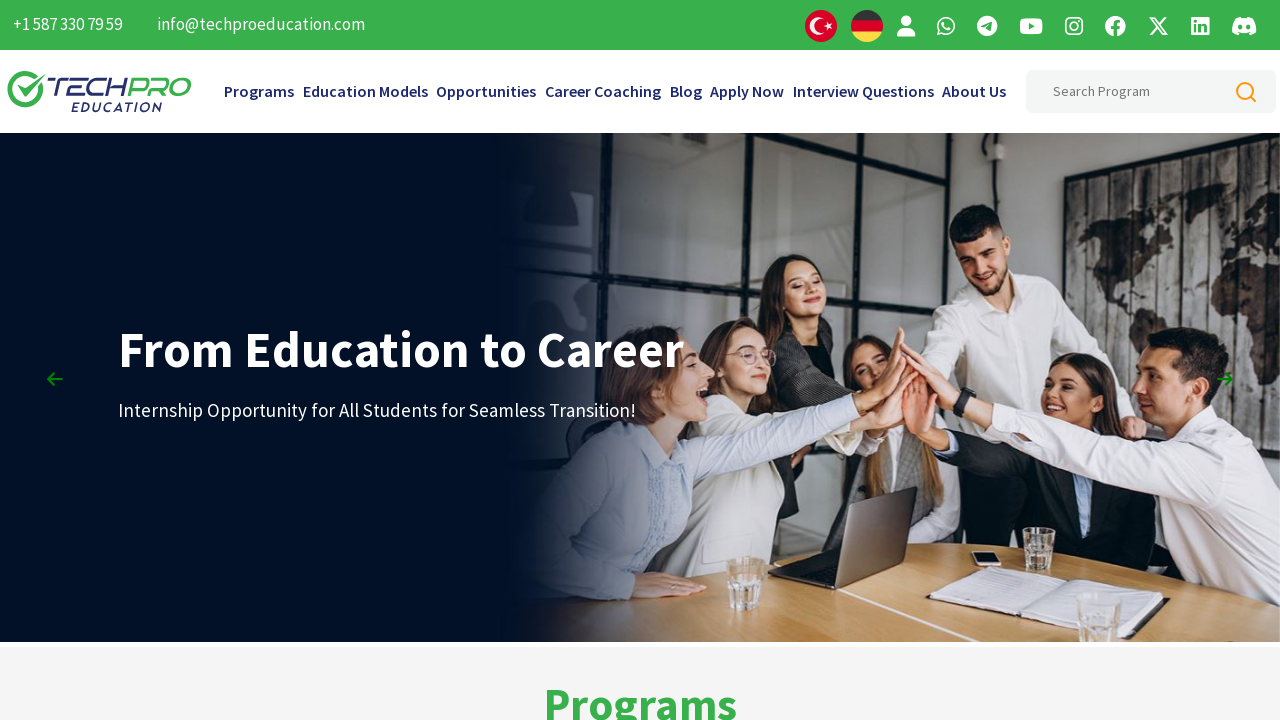

Waited 5 seconds for page to fully load
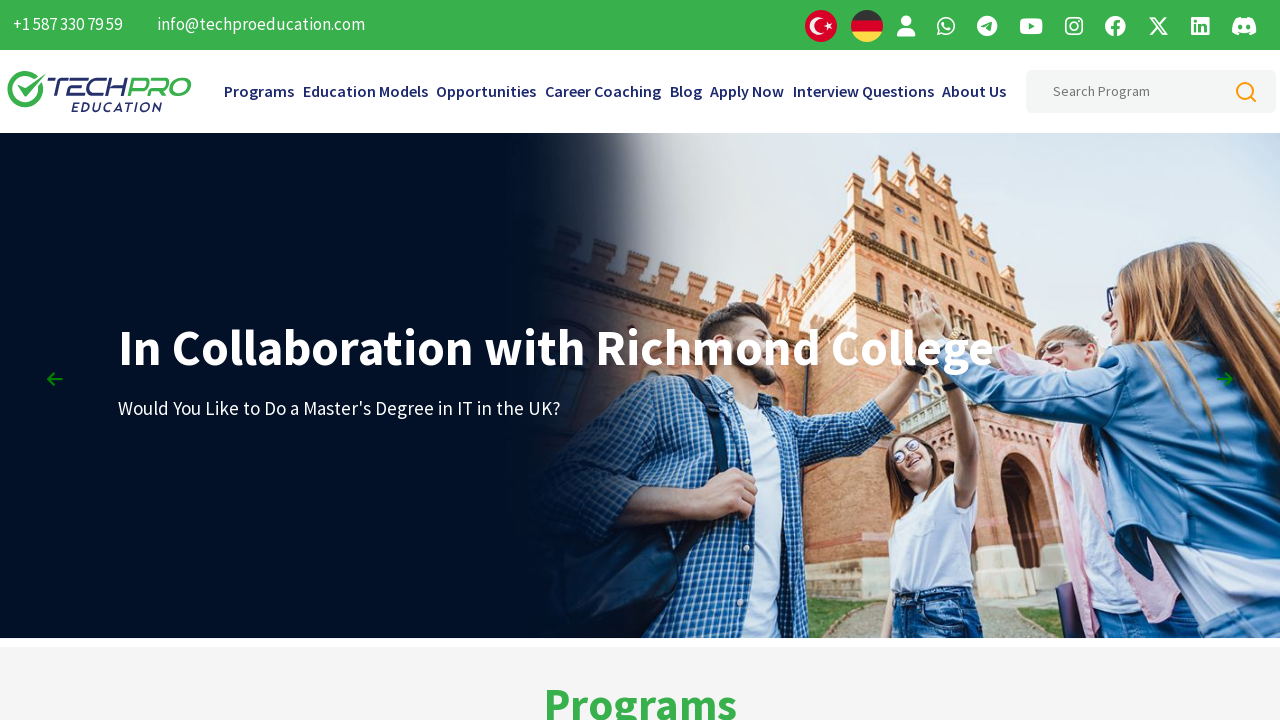

Retrieved existing cookies from context (count: 2)
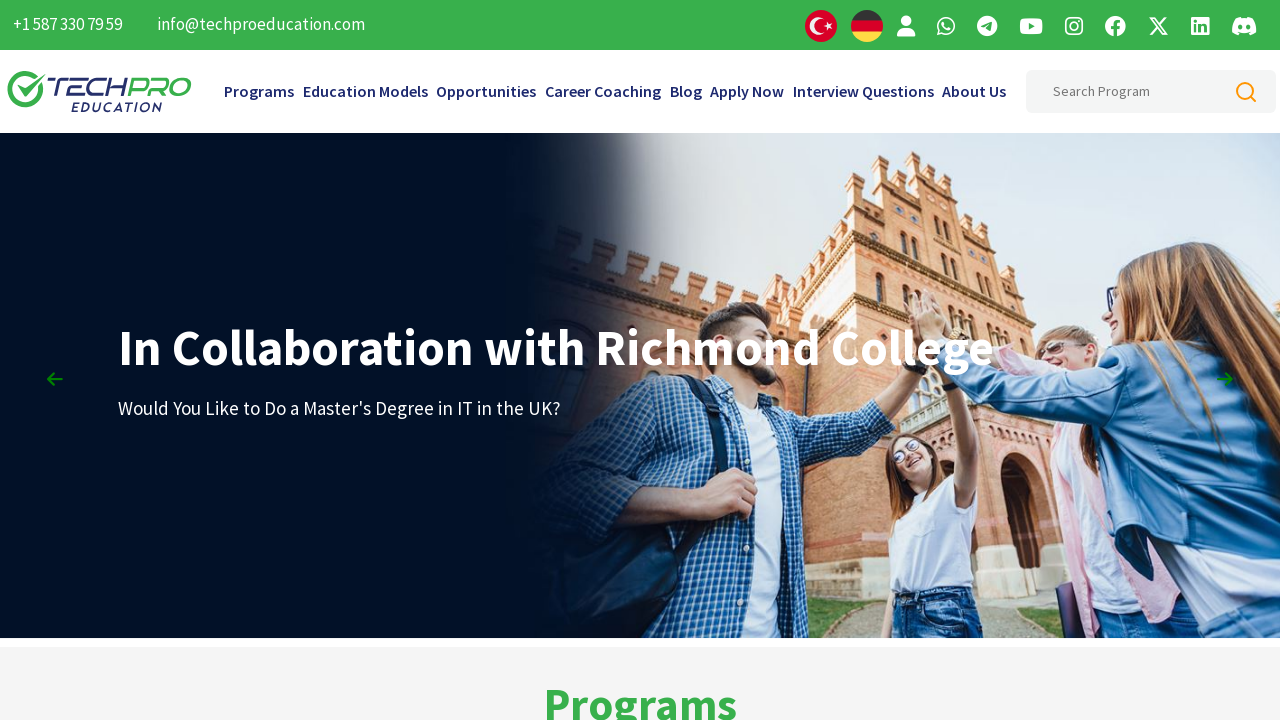

Added new cookie 'myCookie' with value '123456789'
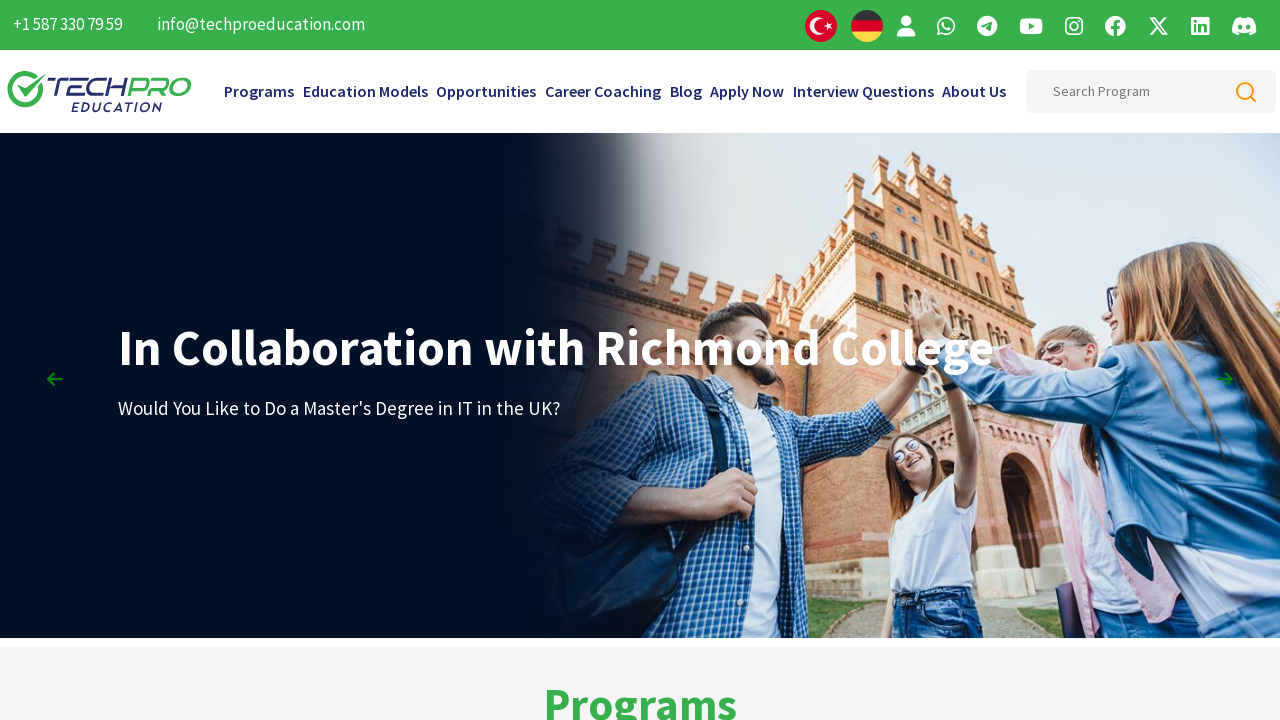

Retrieved cookies after adding new cookie (count: 3)
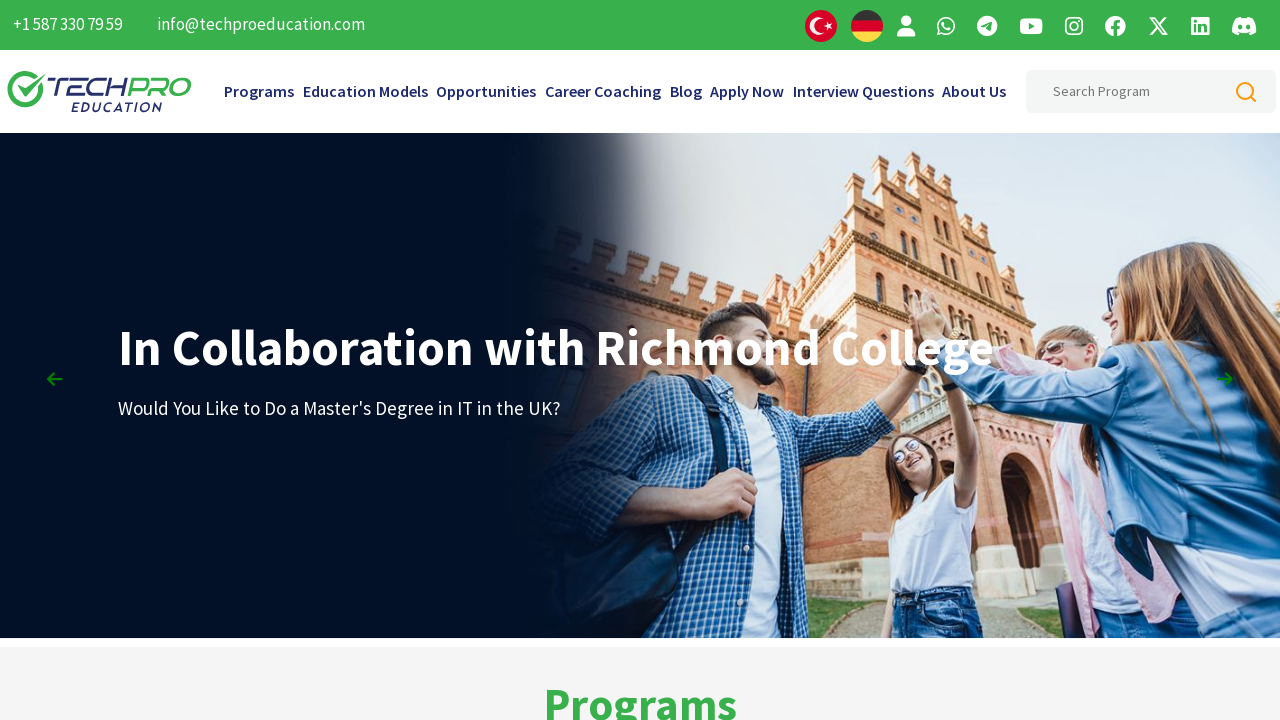

Cleared all cookies from context
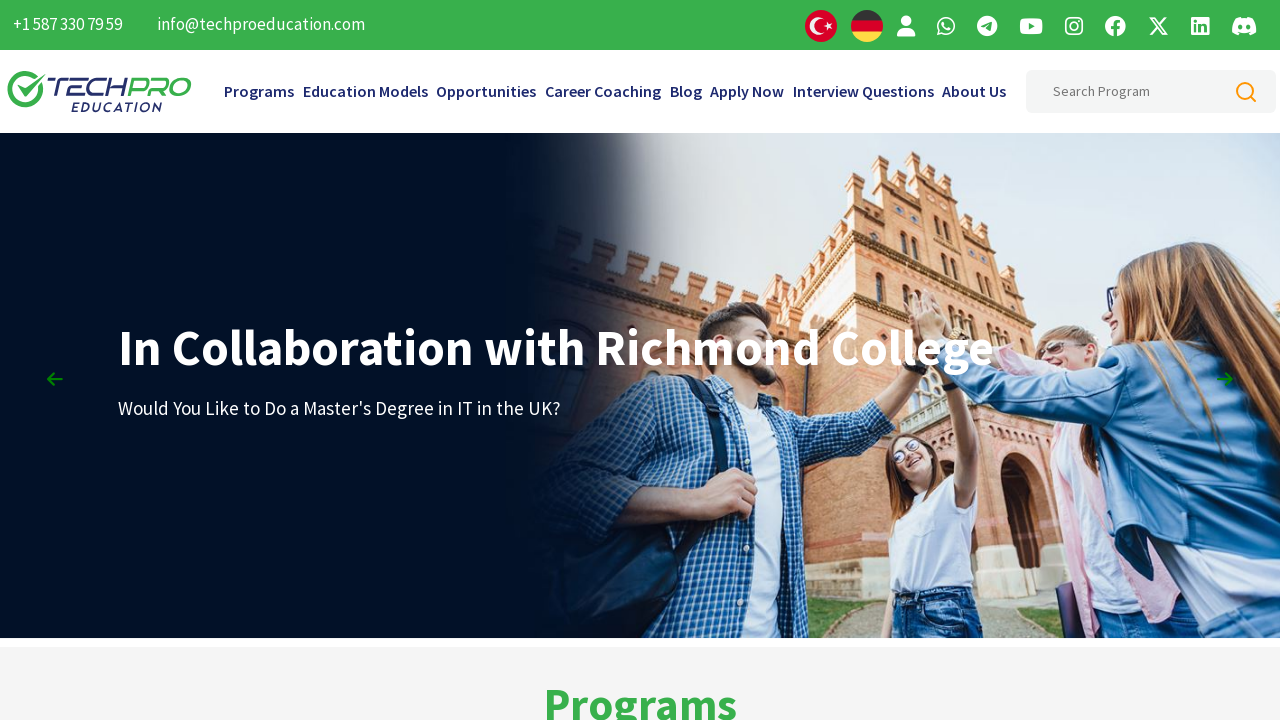

Re-added 2 cookies while excluding 'myCookie'
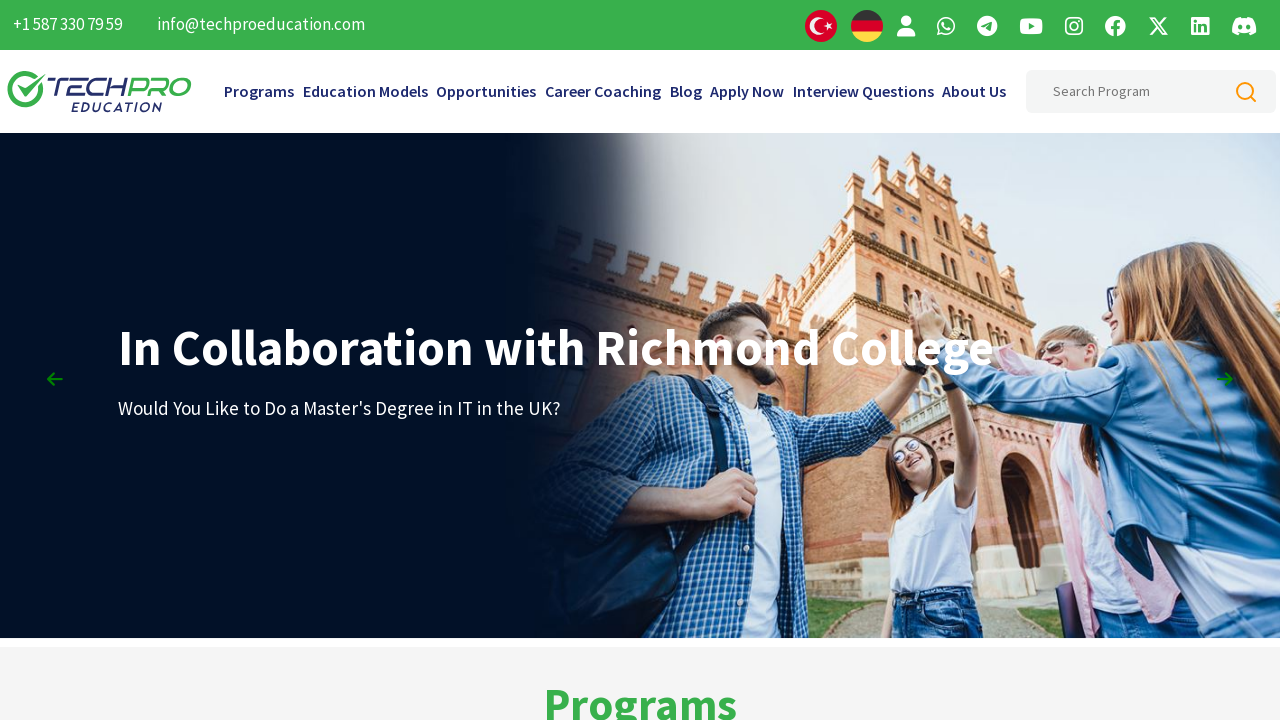

Cleared all remaining cookies from context
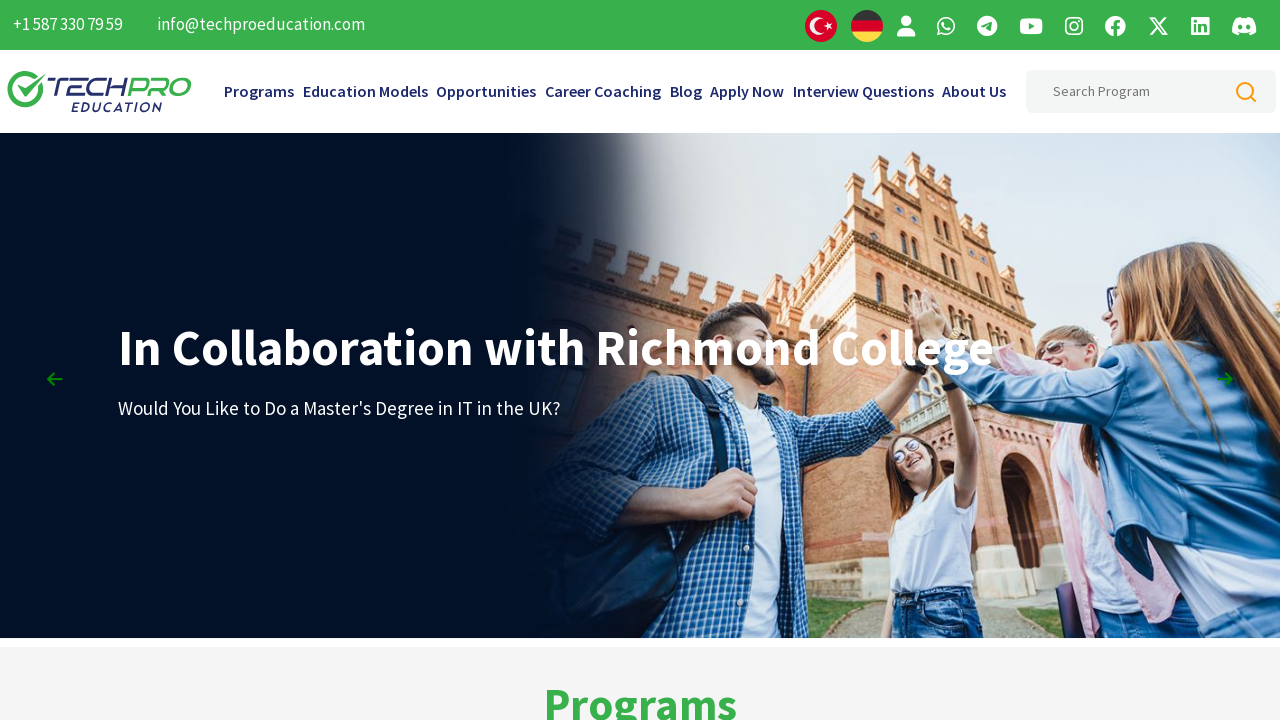

Verified all cookies cleared (final count: 0)
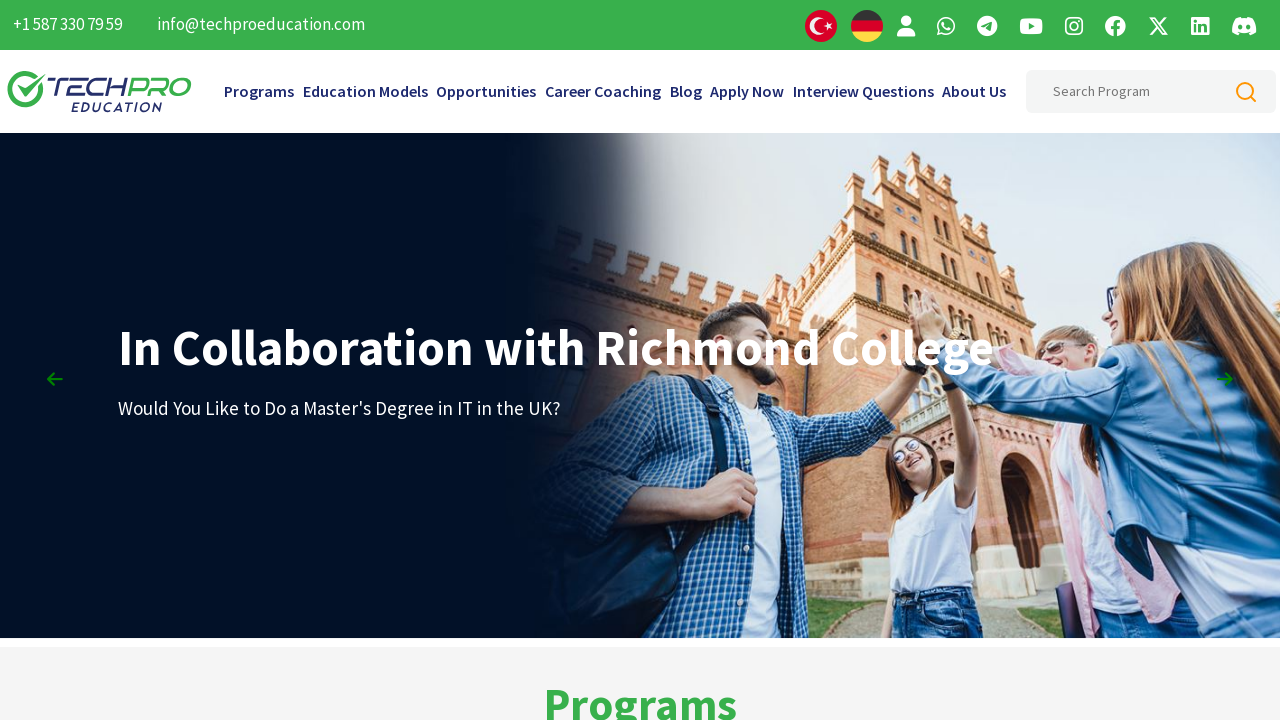

Waited 3 seconds for final state
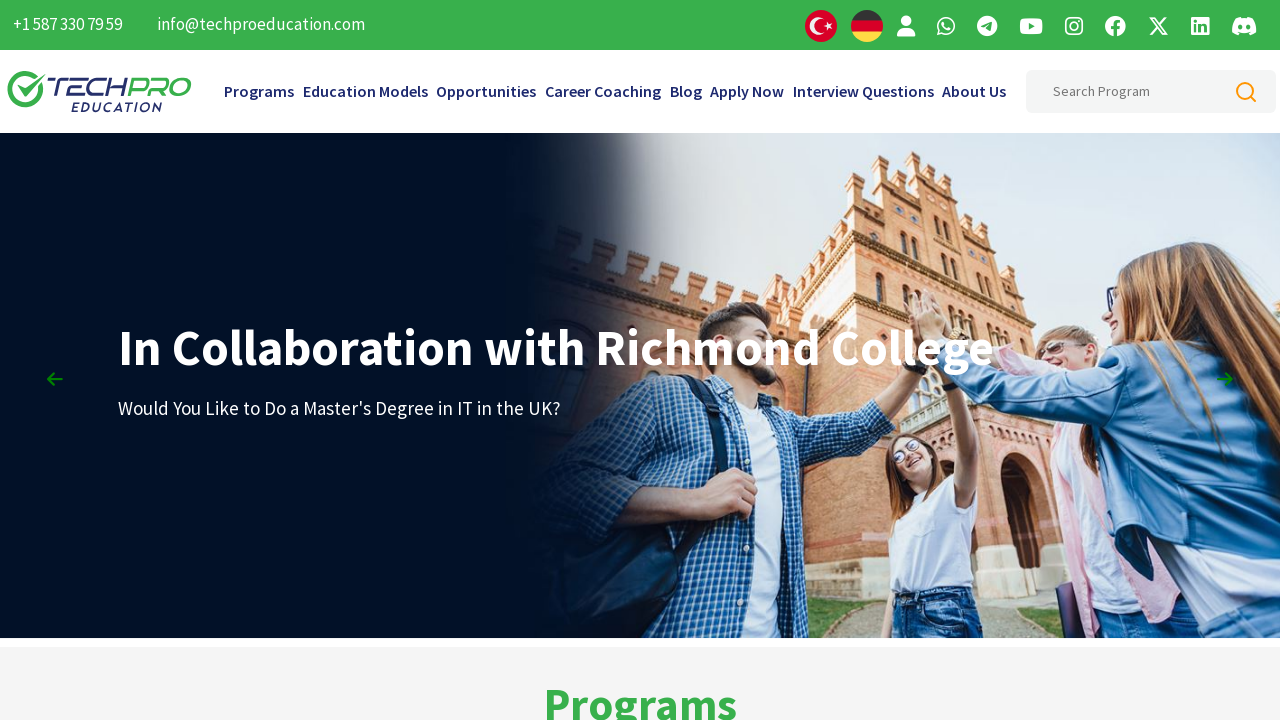

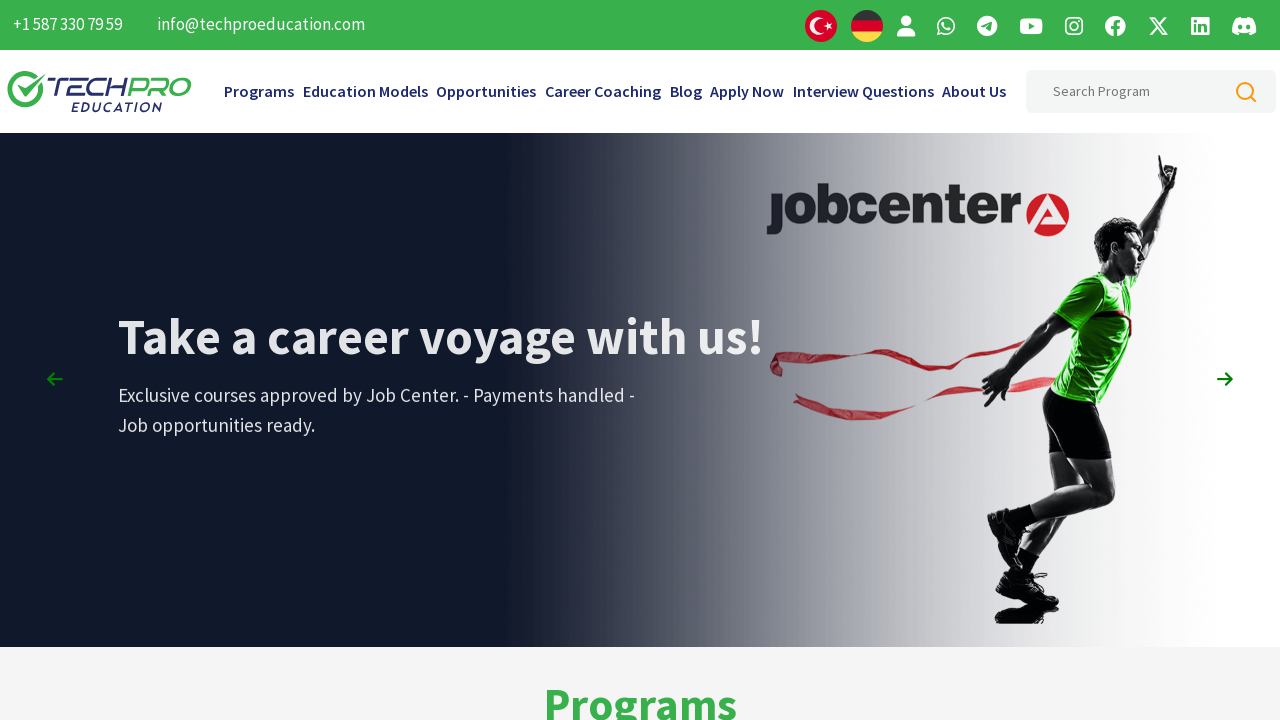